Tests adding a new doctor by navigating to the doctors section, clicking add new doctor button, and entering a doctor name

Starting URL: https://ej2.syncfusion.com/showcase/angular/appointmentplanner/#/dashboard

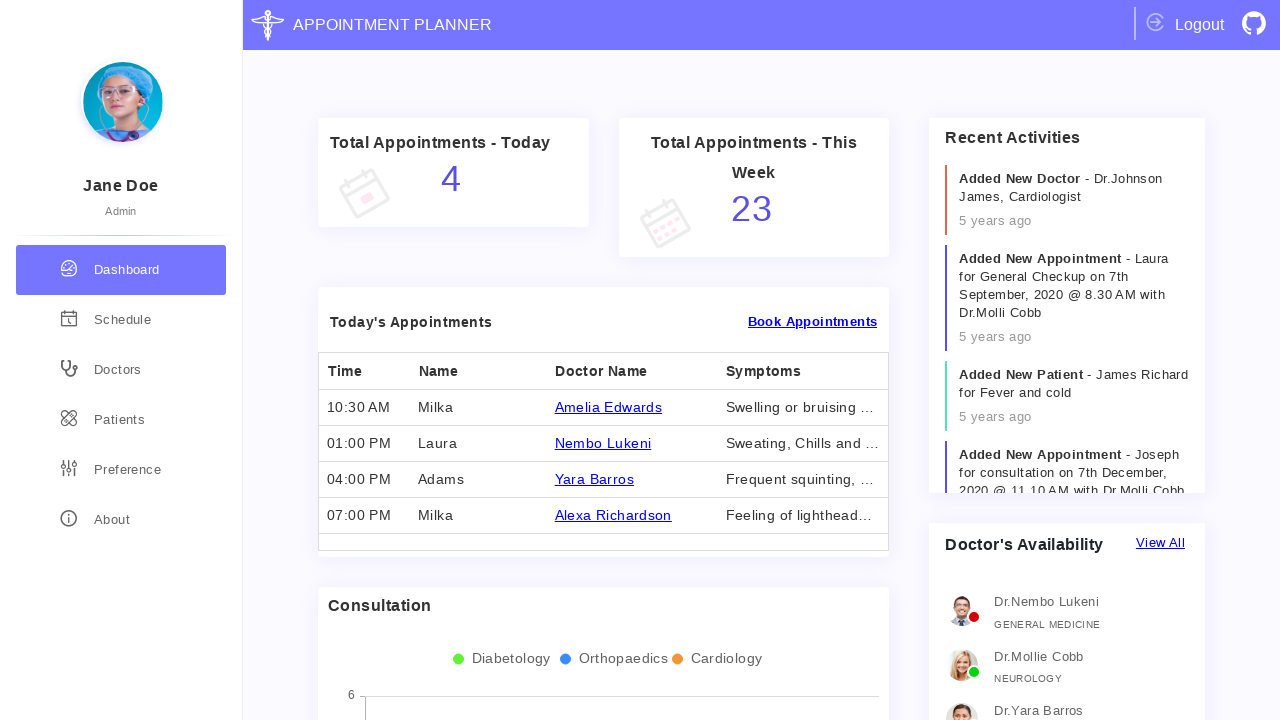

Clicked on doctors navigation button at (121, 370) on div[routerLink='/doctors']
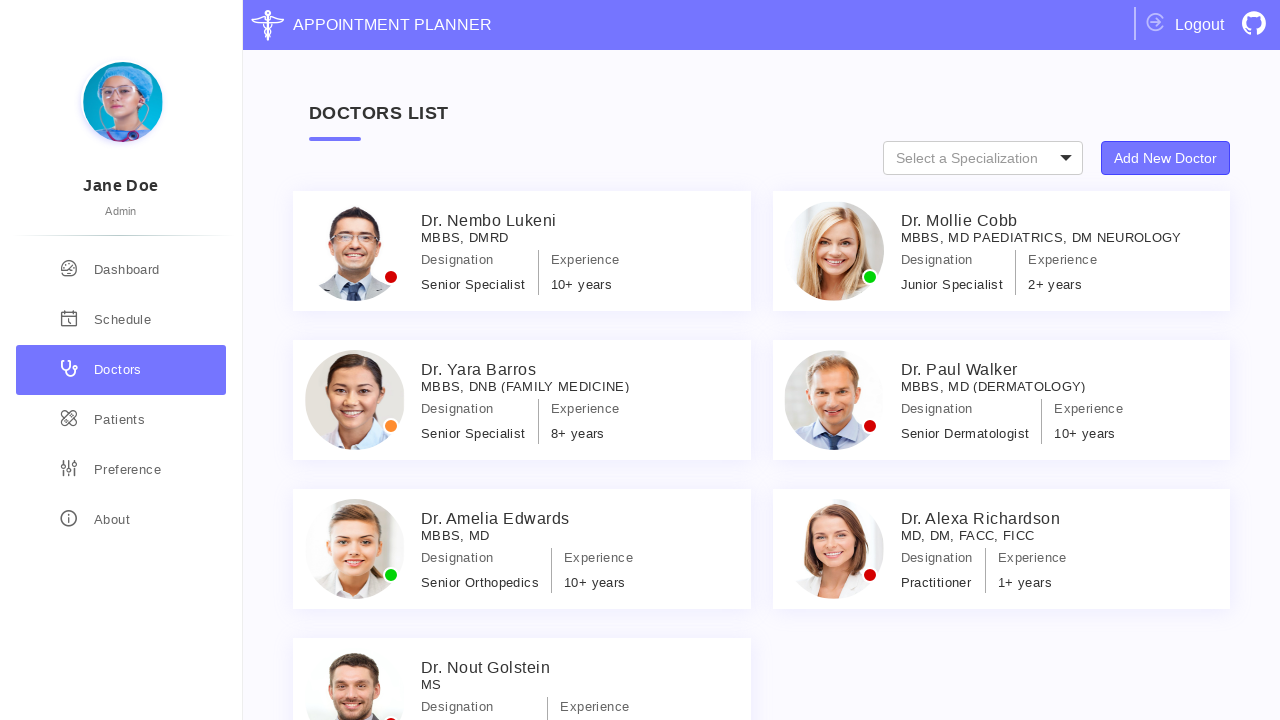

Add new doctor button appeared
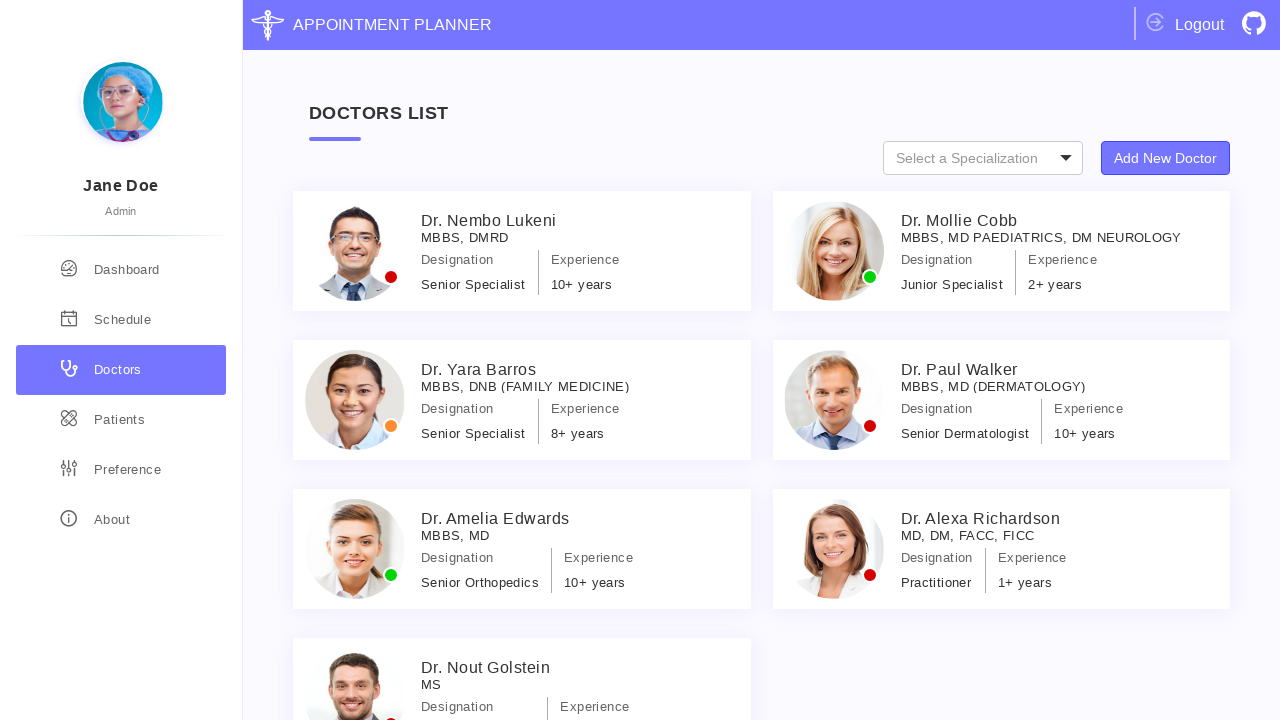

Clicked add new doctor button at (1166, 158) on .specialization-types button.e-control
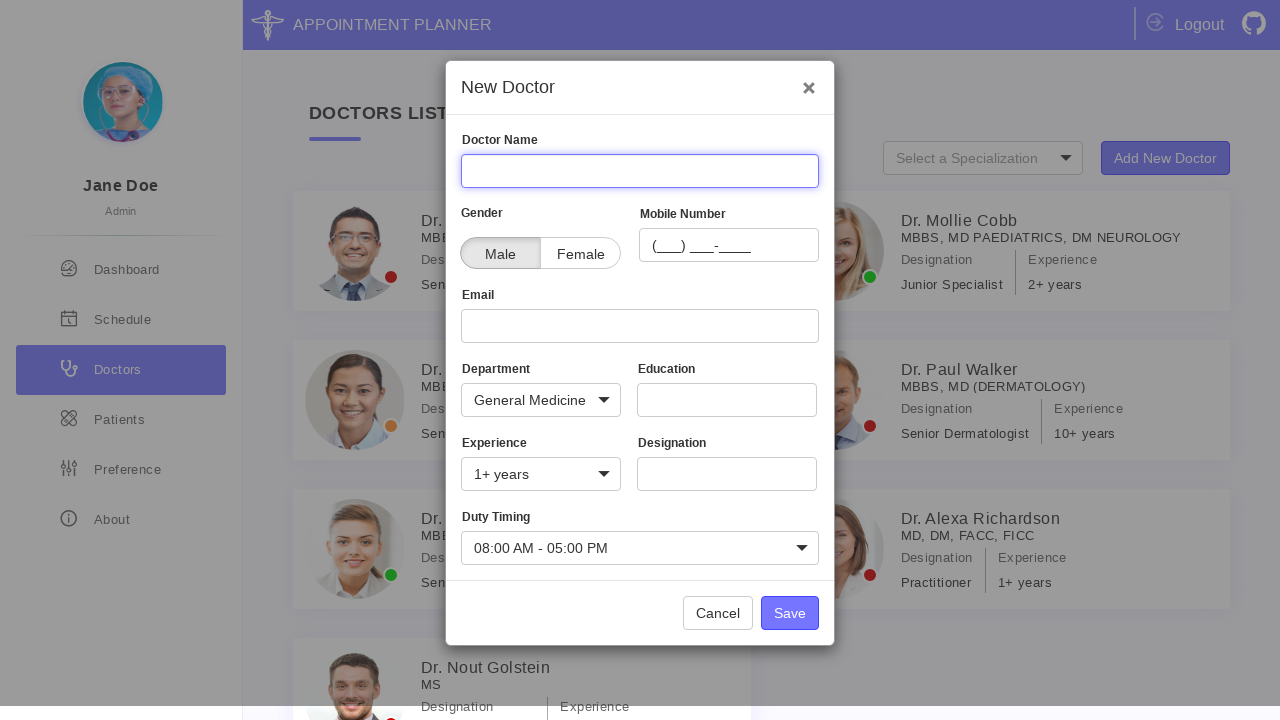

Entered doctor name 'John Doe' on #Name input
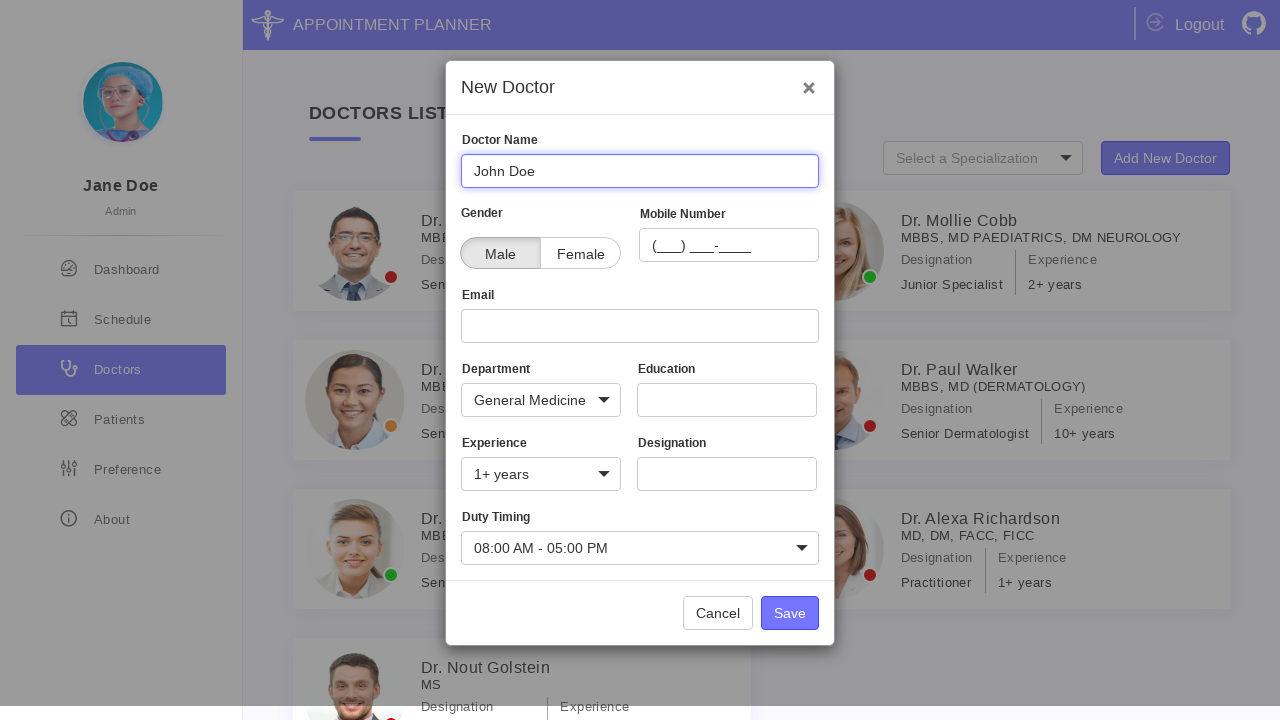

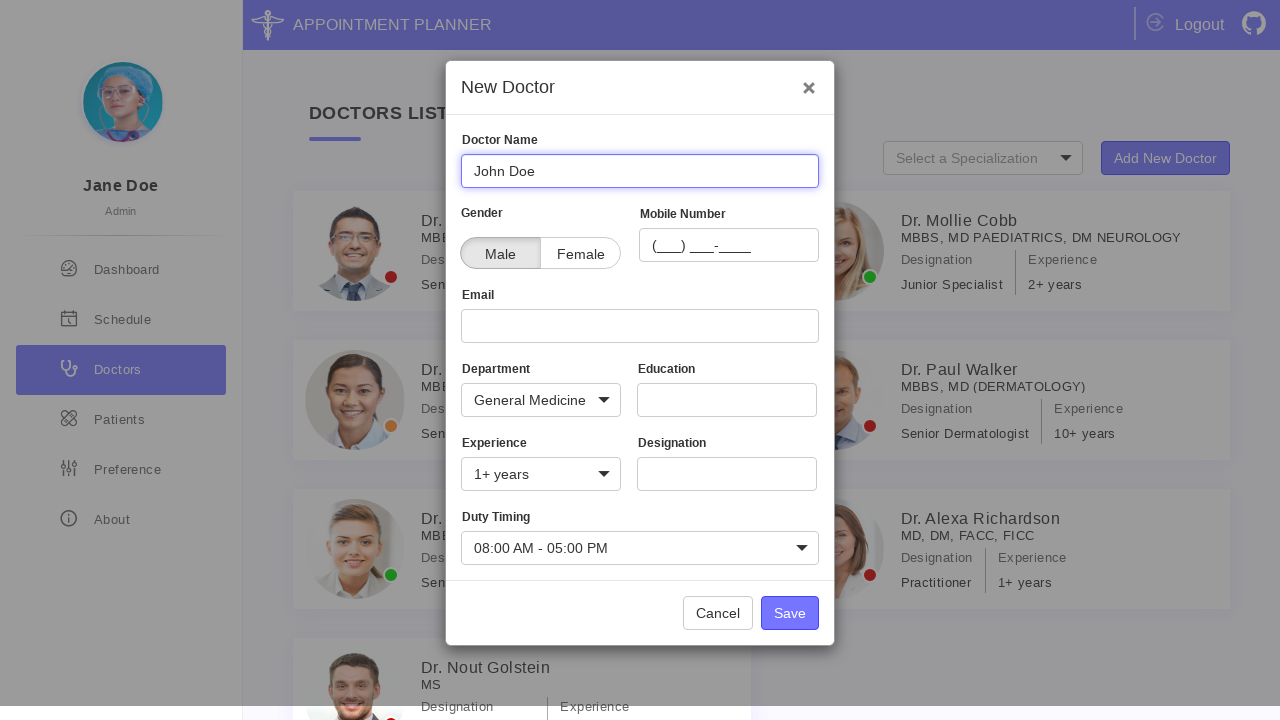